Tests link navigation functionality by clicking on the Link section, then navigating to Contact Us, Payments, Return Policy, and Youtube links, verifying each page loads correctly before navigating back.

Starting URL: https://demoapps.qspiders.com/ui/login?scenario=1

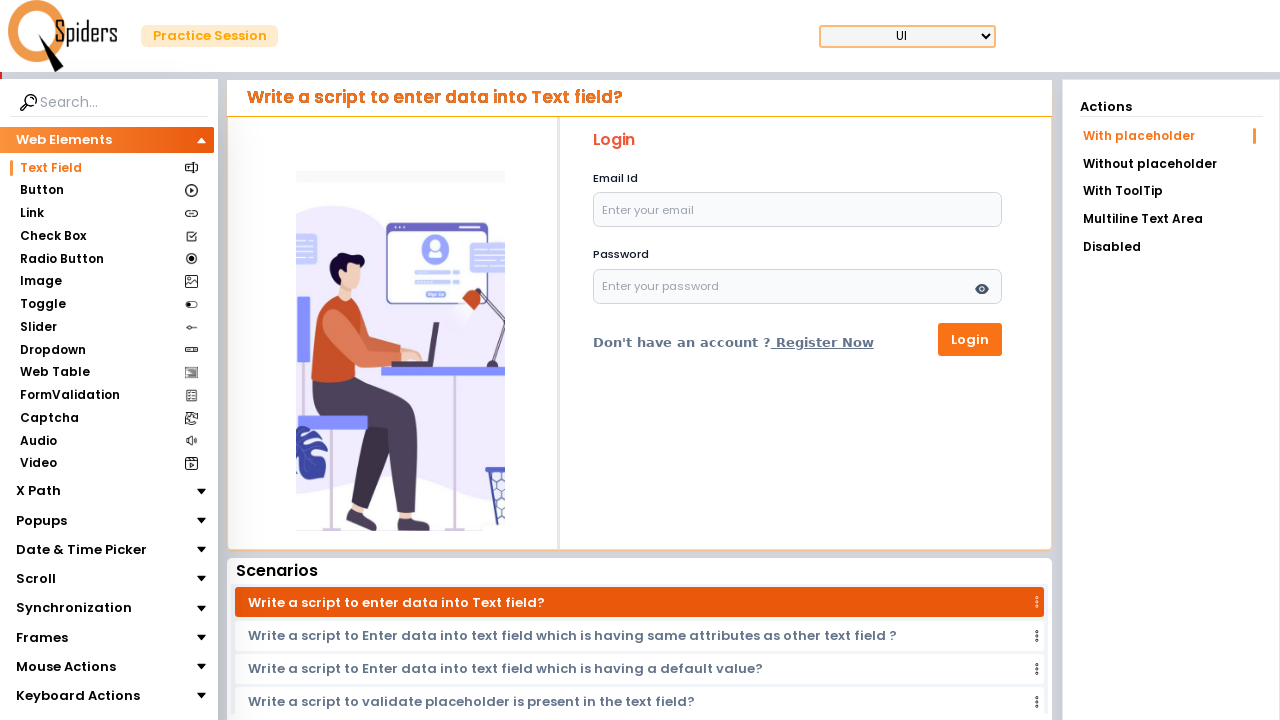

Clicked on the 'Link' section to reveal links at (32, 213) on xpath=//section[text() = 'Link']
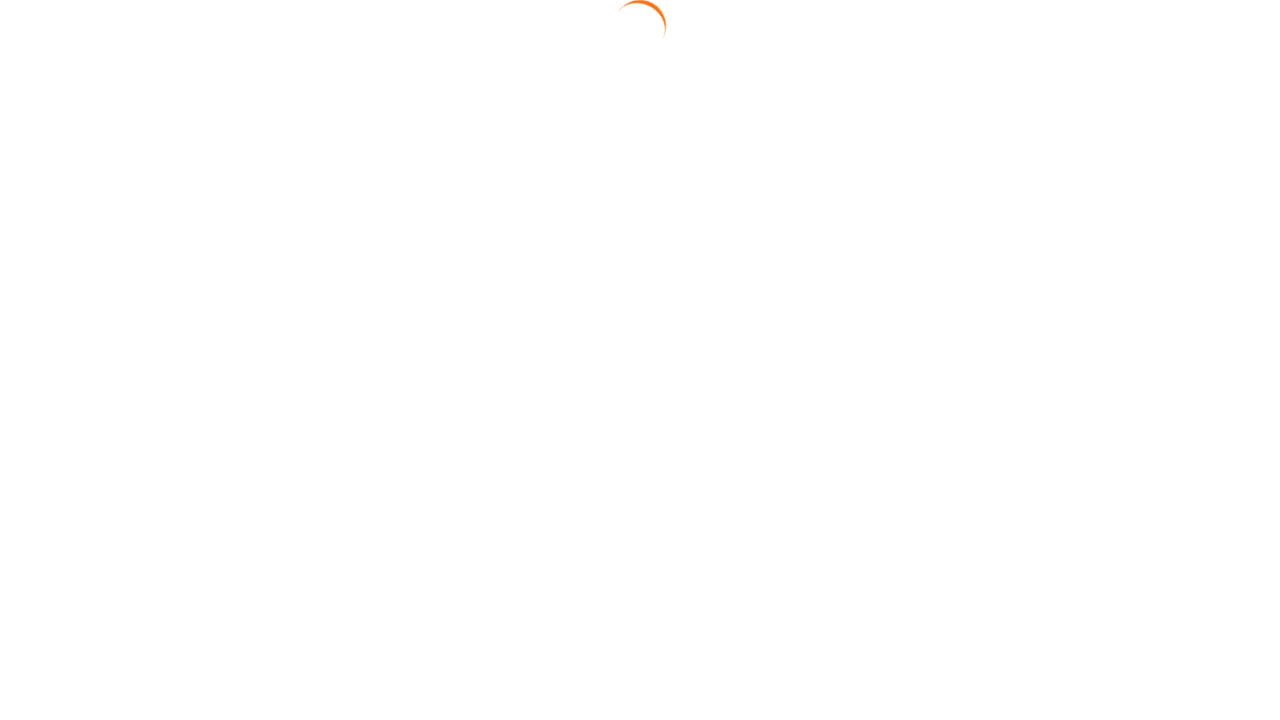

Clicked on 'Contact Us' link at (302, 480) on xpath=//a[text() = 'Contact Us']
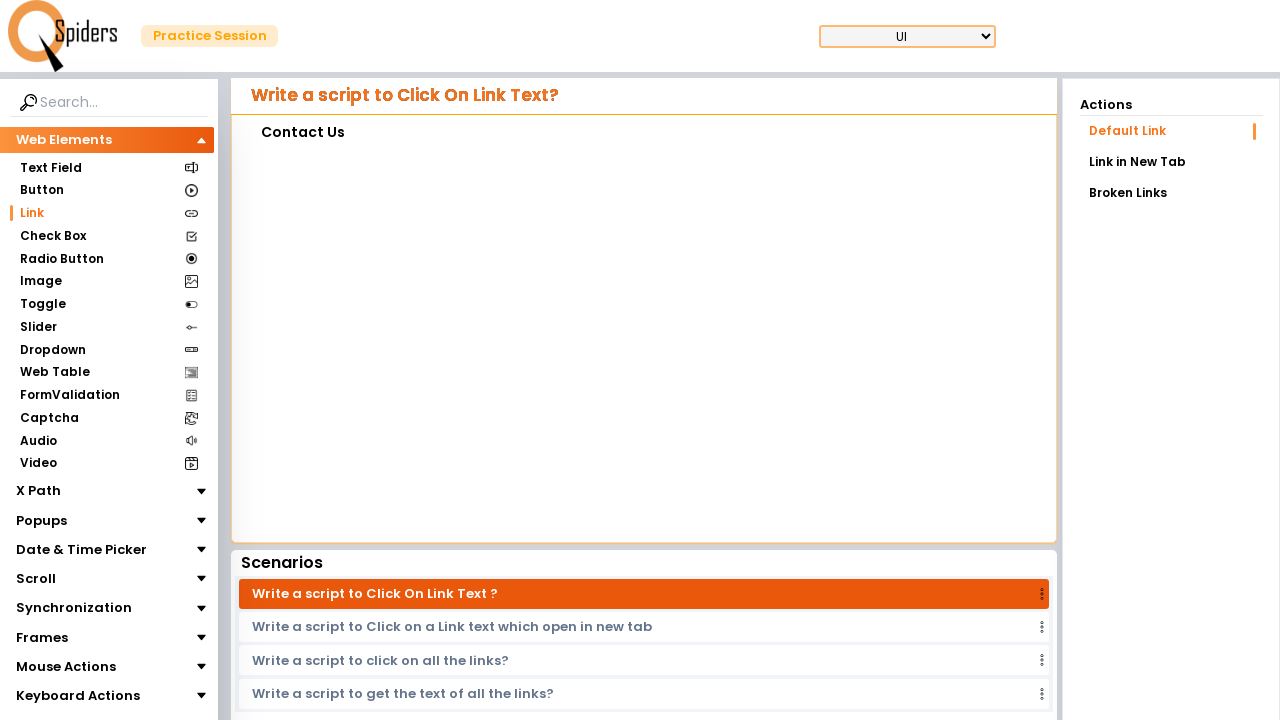

Contact Us page loaded and verified
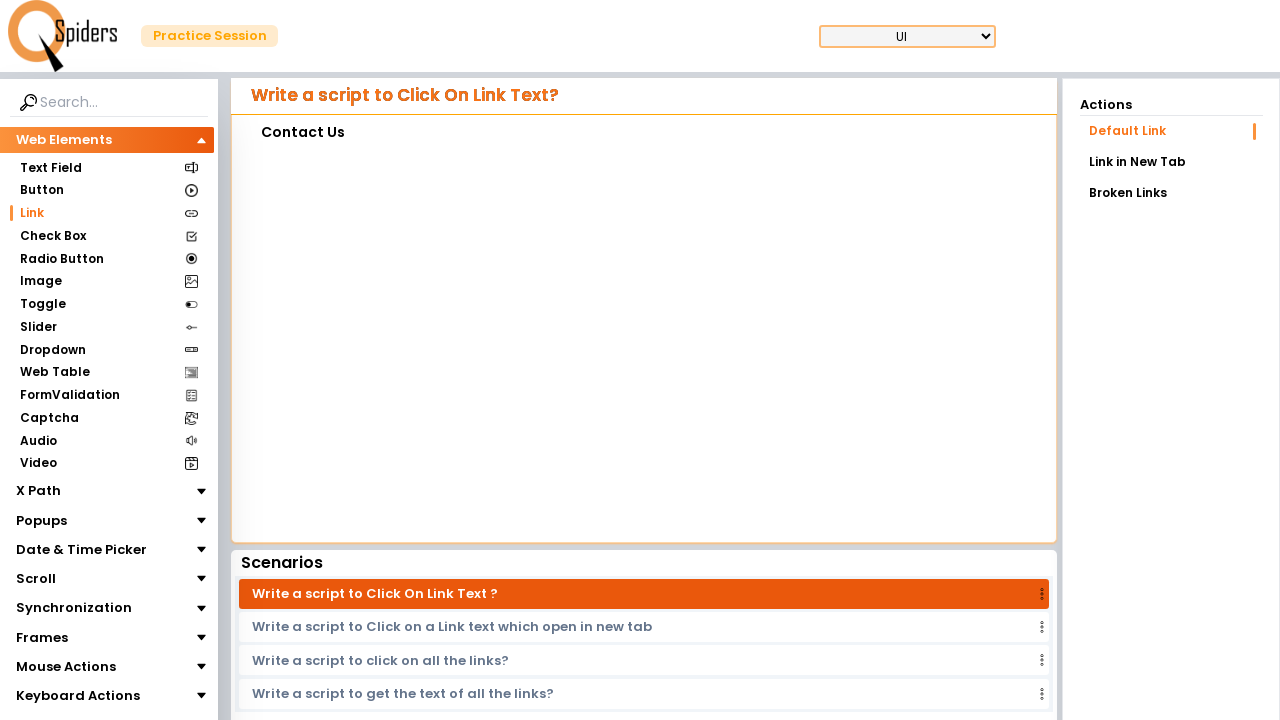

Navigated back from Contact Us page
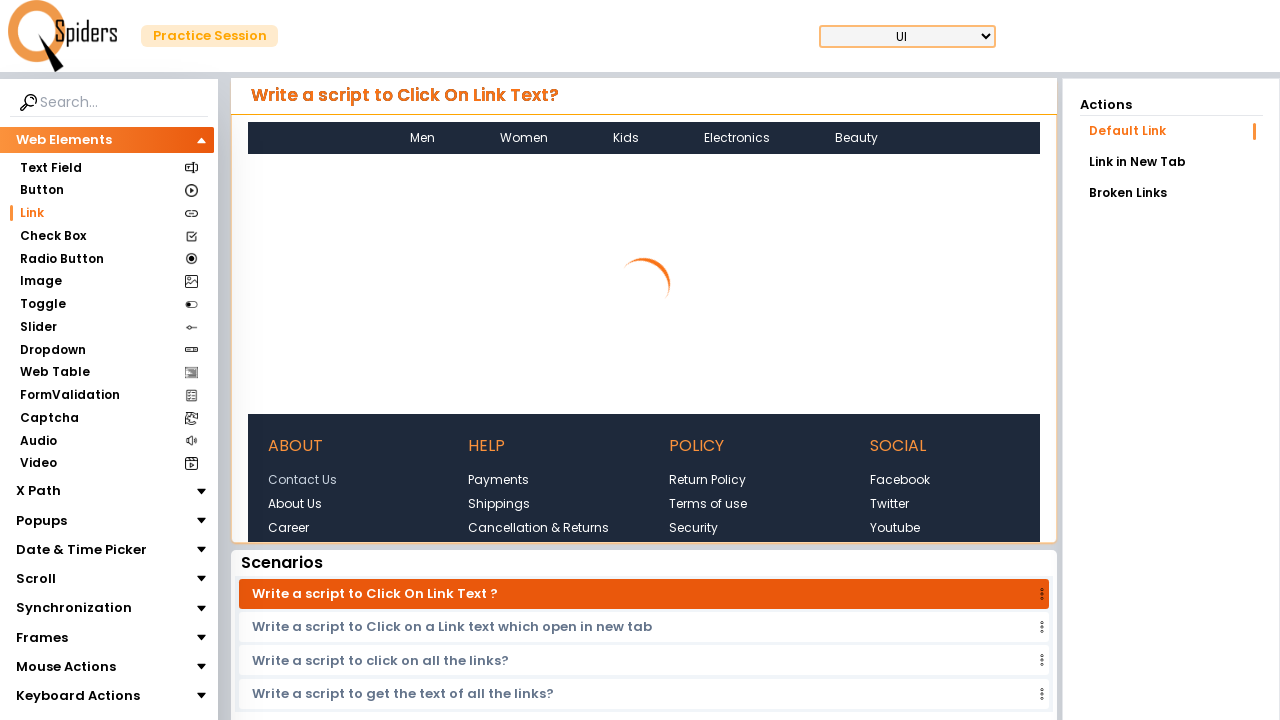

Clicked on 'Payments' link at (499, 428) on xpath=//a[text()='Payments']
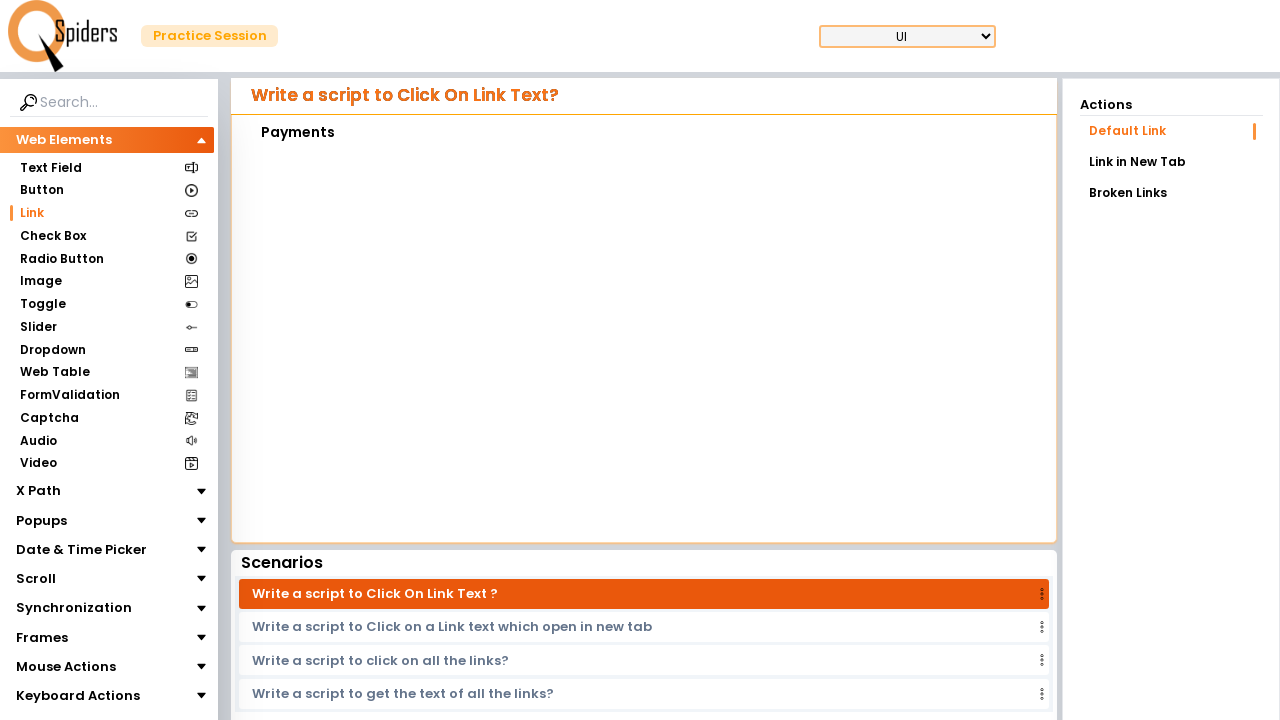

Payments page loaded and verified
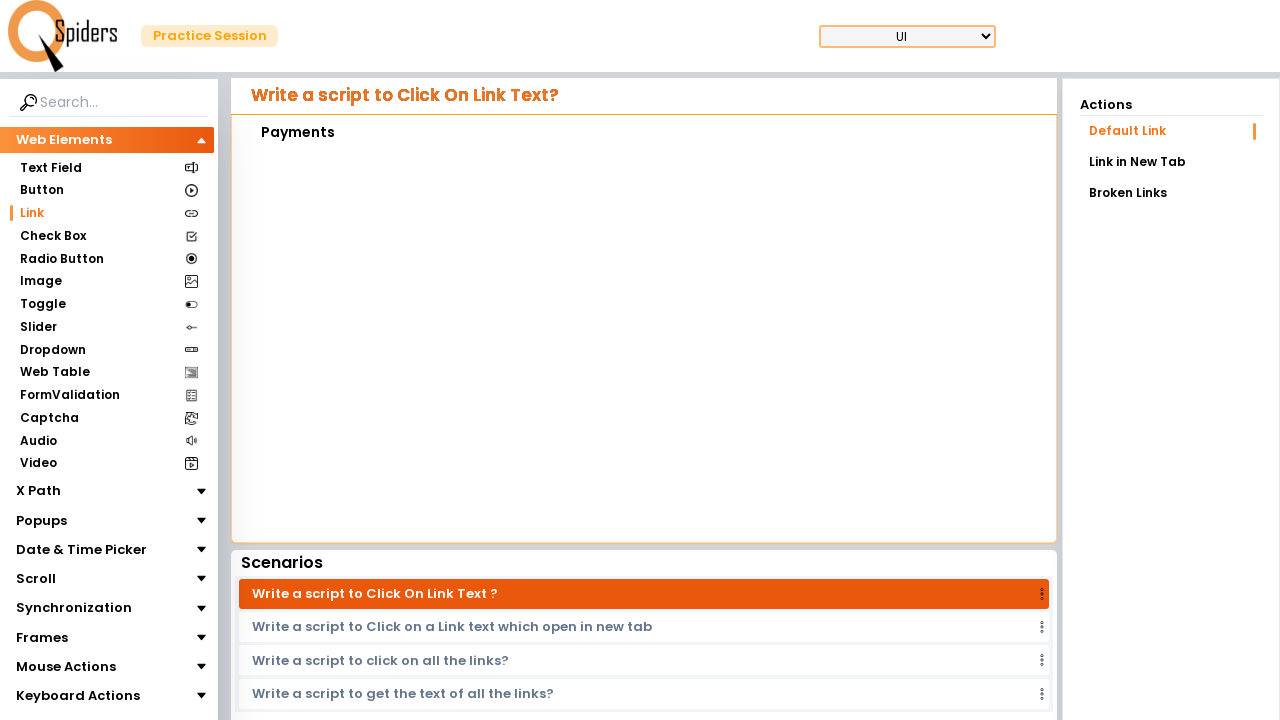

Navigated back from Payments page
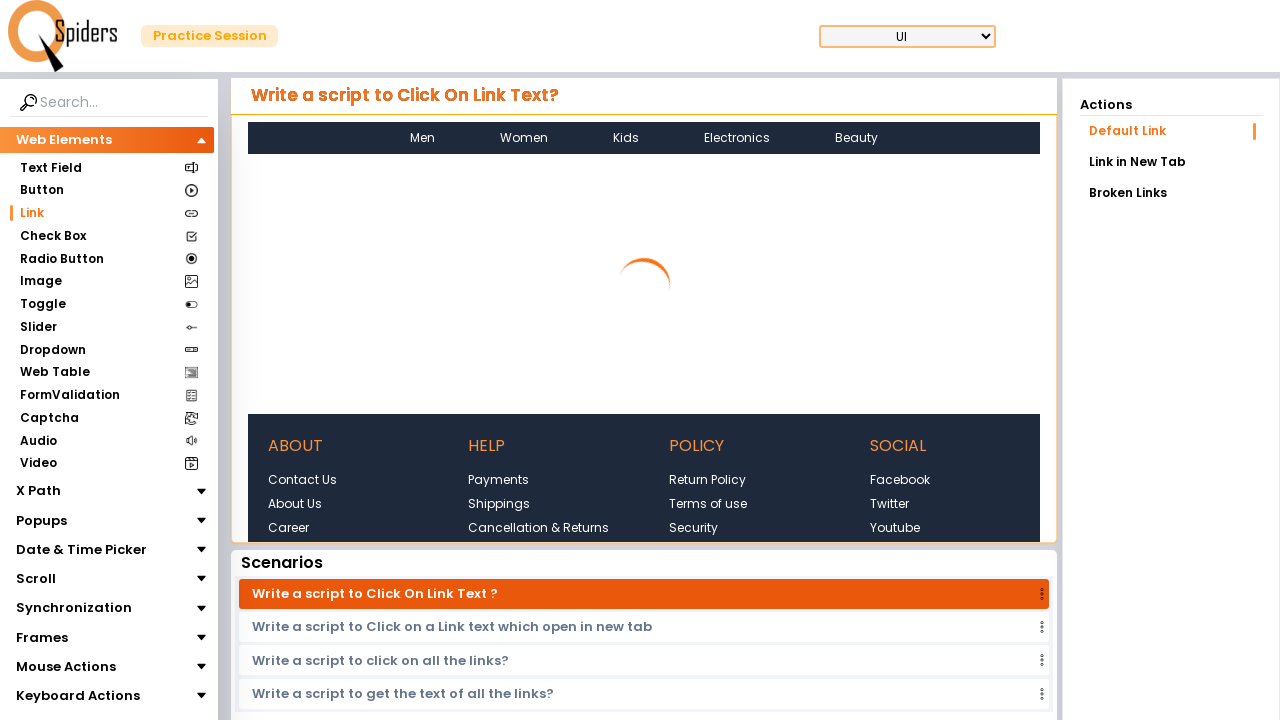

Clicked on 'Return Policy' link at (708, 428) on xpath=//a[text()='Return Policy']
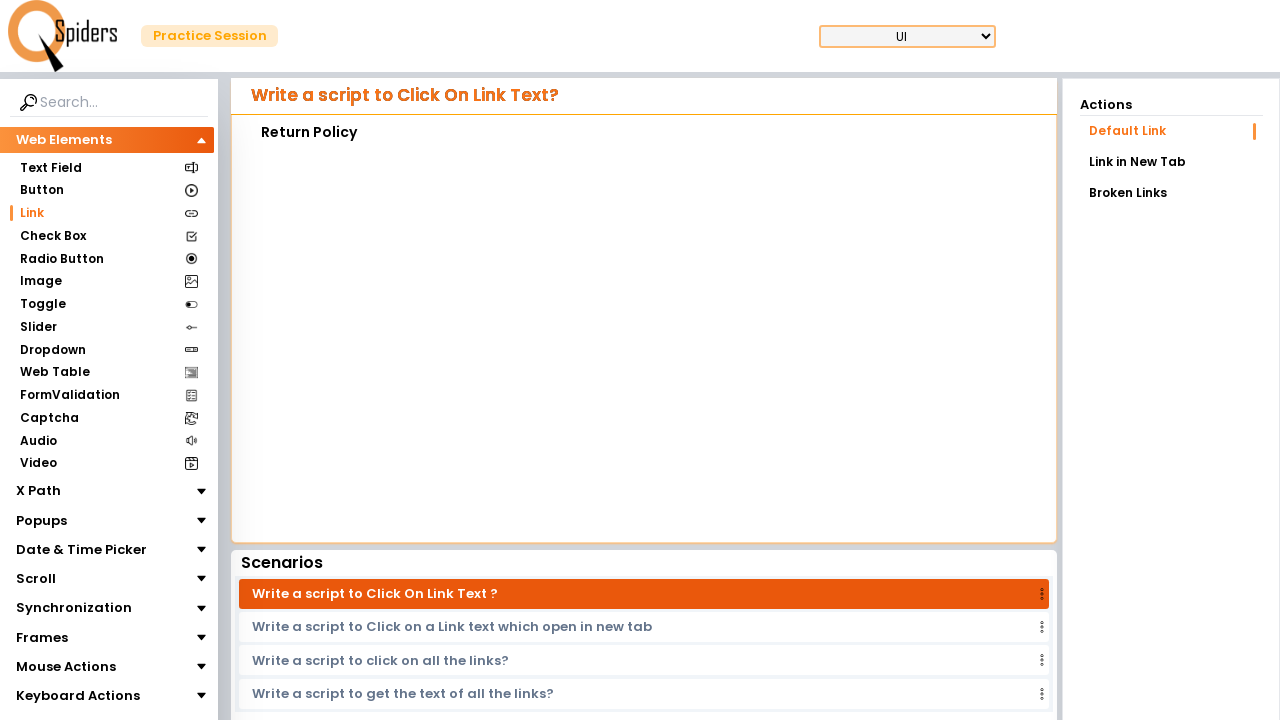

Return Policy page loaded and verified
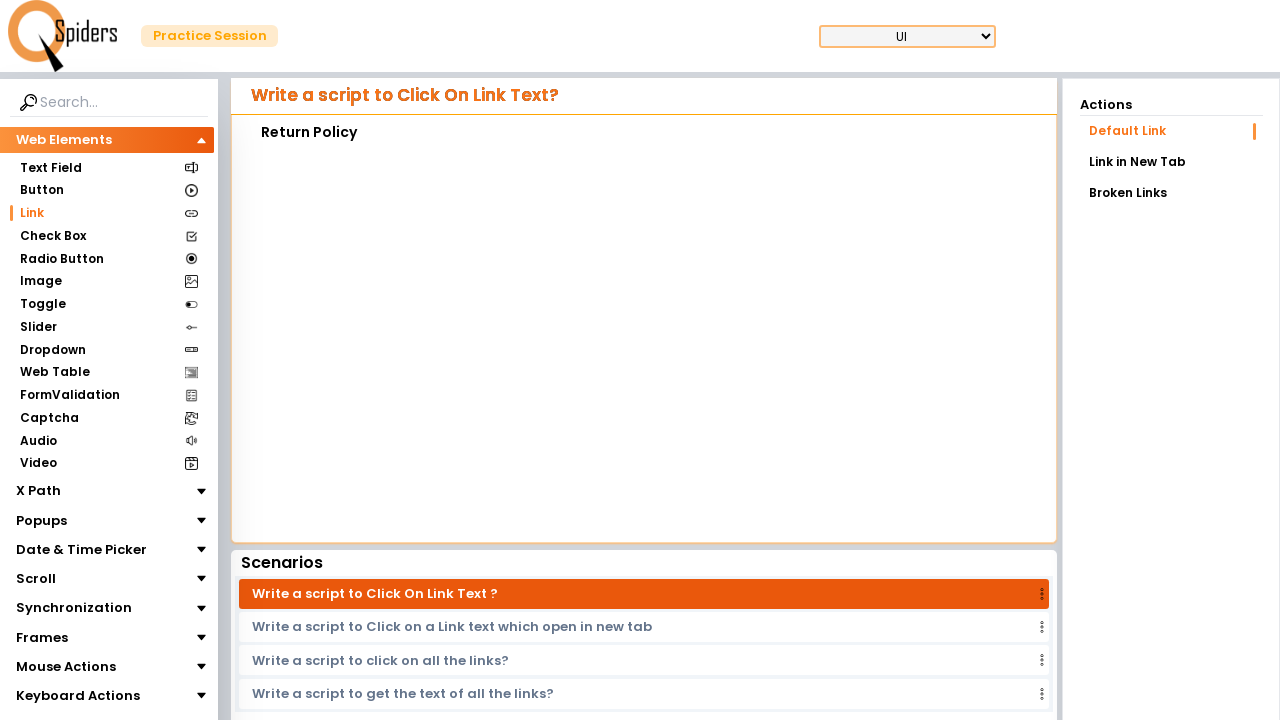

Navigated back from Return Policy page
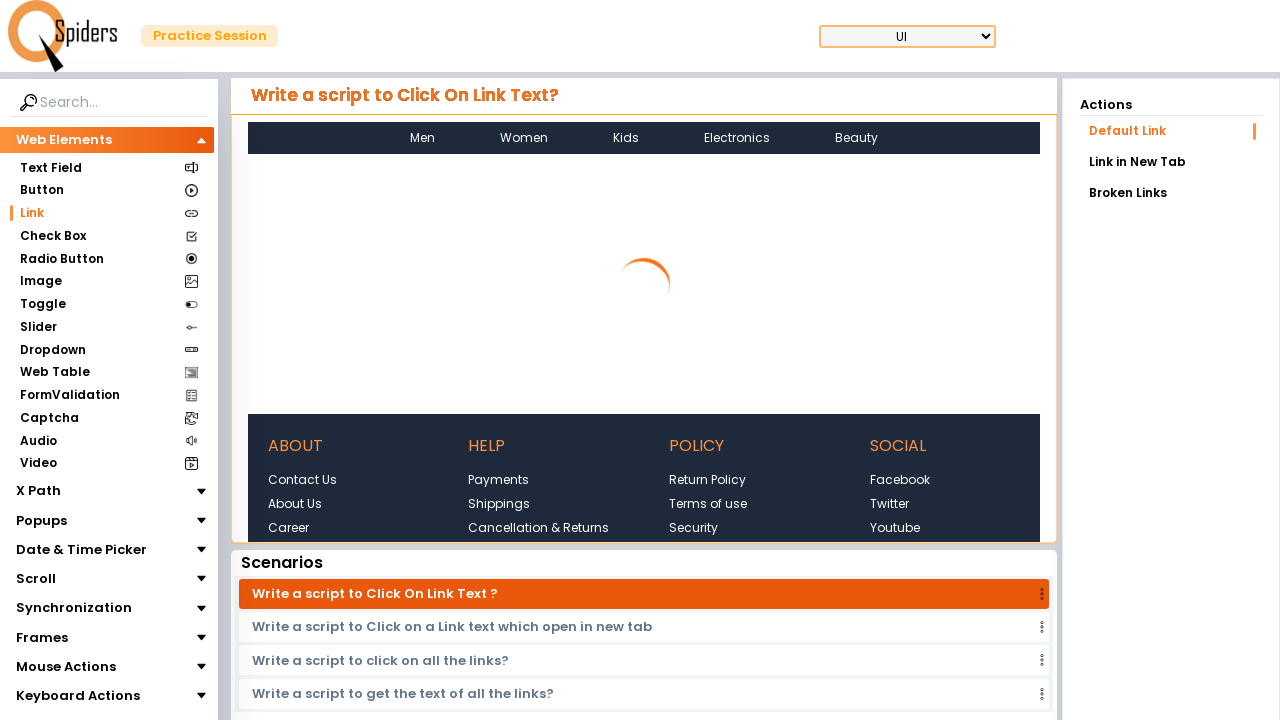

Clicked on 'Youtube' link at (895, 476) on xpath=//a[text()='Youtube']
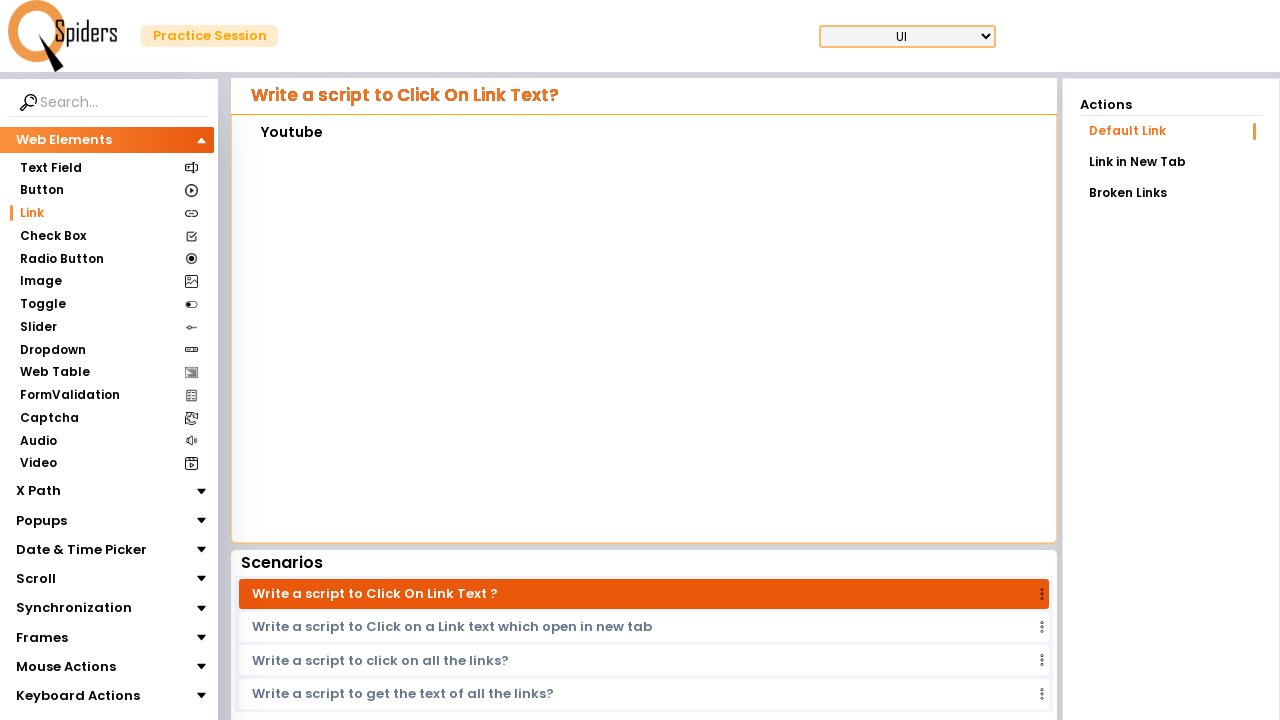

Youtube page loaded and verified
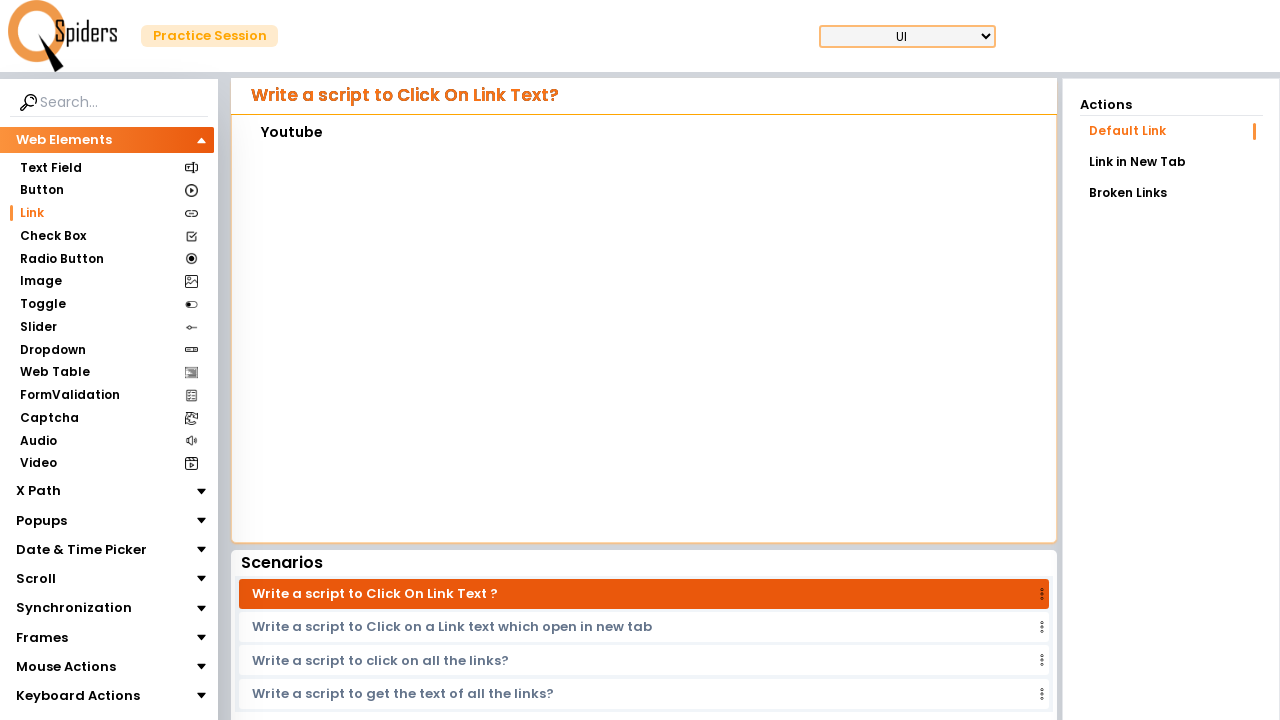

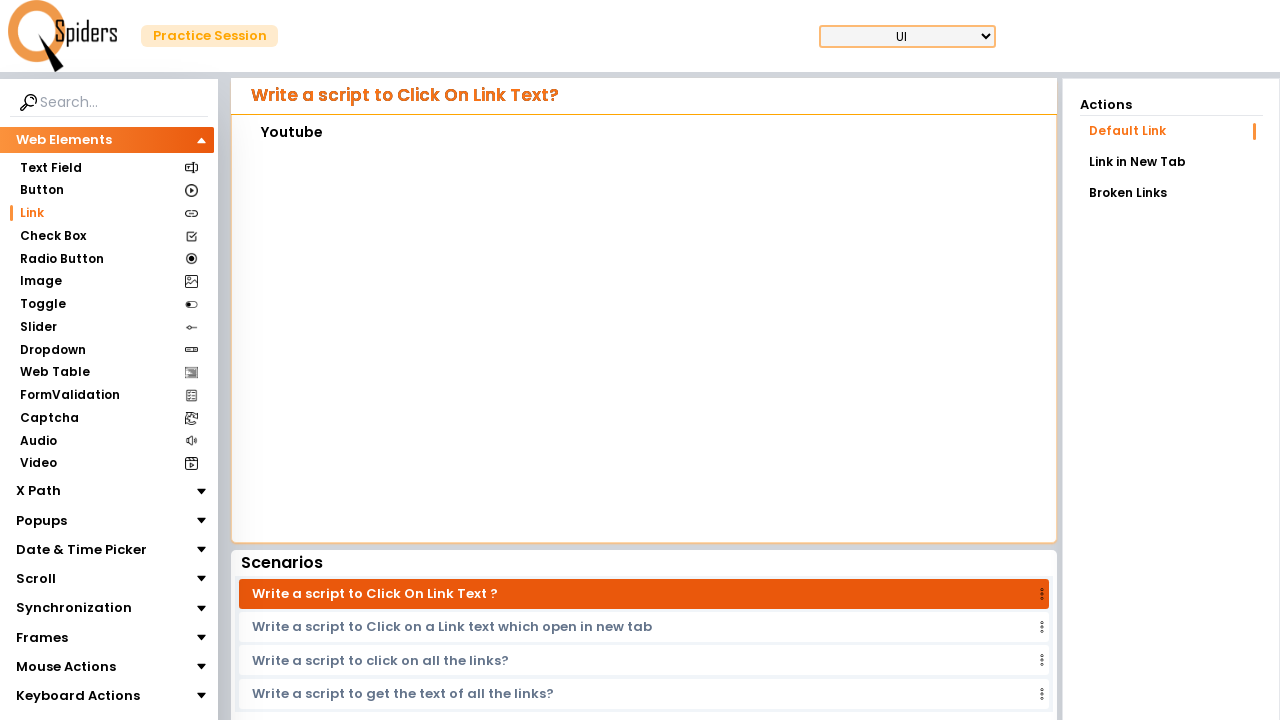